Tests the CREF (Brazilian fitness professional registry) public lookup functionality by entering a registration number in the search field and clicking the search button to verify results are displayed.

Starting URL: https://sistemacref4.com.br/crefonline/SifaOnLineServicosPublicosAction.do?metodo=servicoPublicoProfissionais

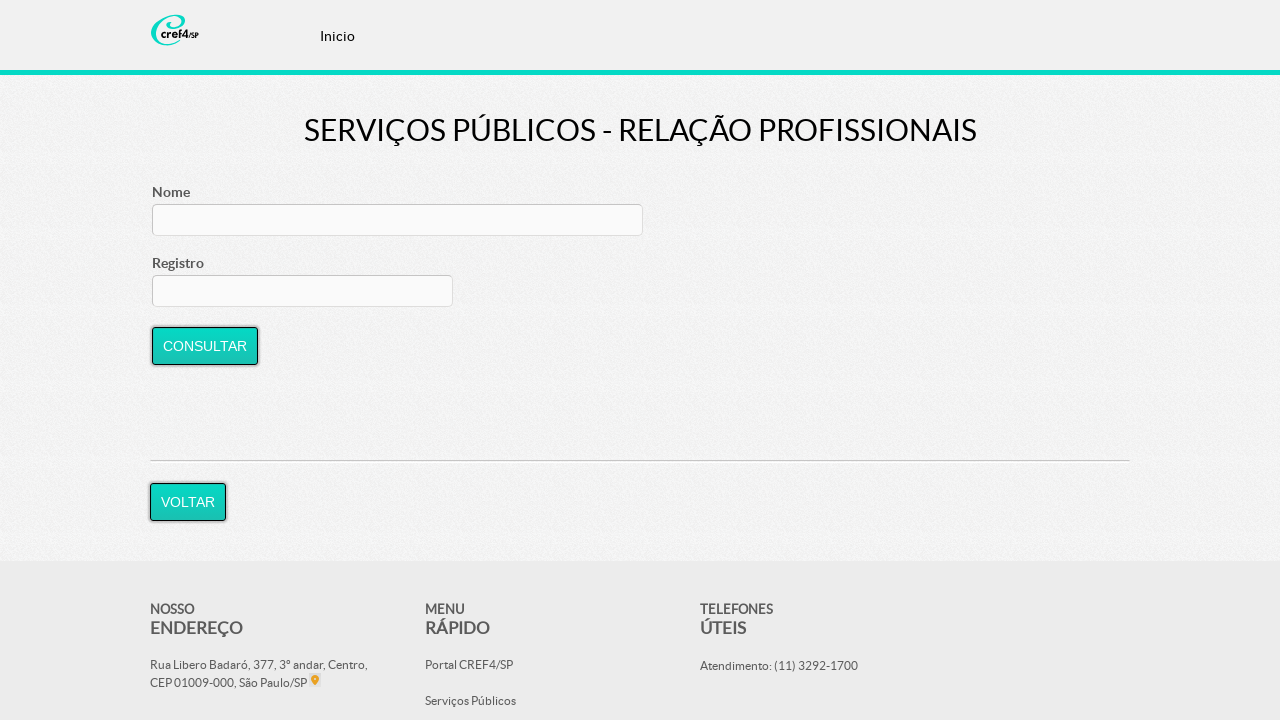

CREF registration search field loaded
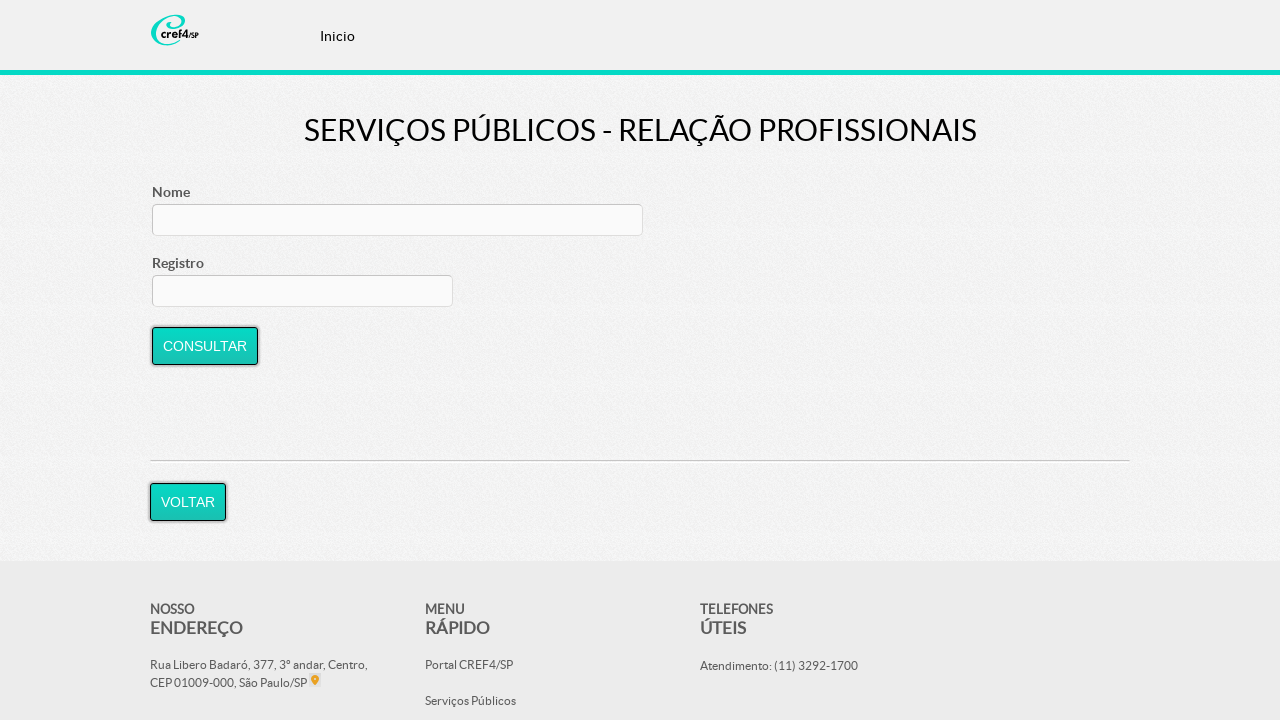

Entered CREF registration number '012345-G/SP' in search field on #buscaRegistro
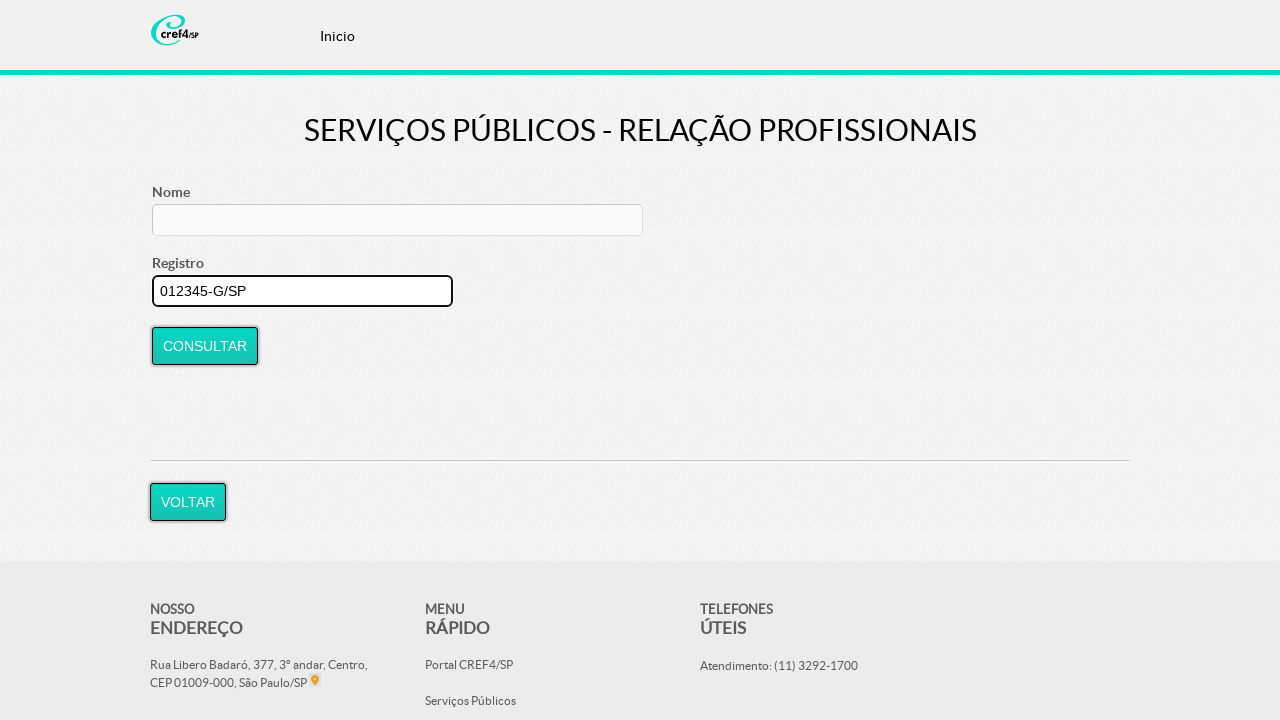

Clicked CONSULTAR button to search for CREF registration at (205, 346) on input[value='CONSULTAR']
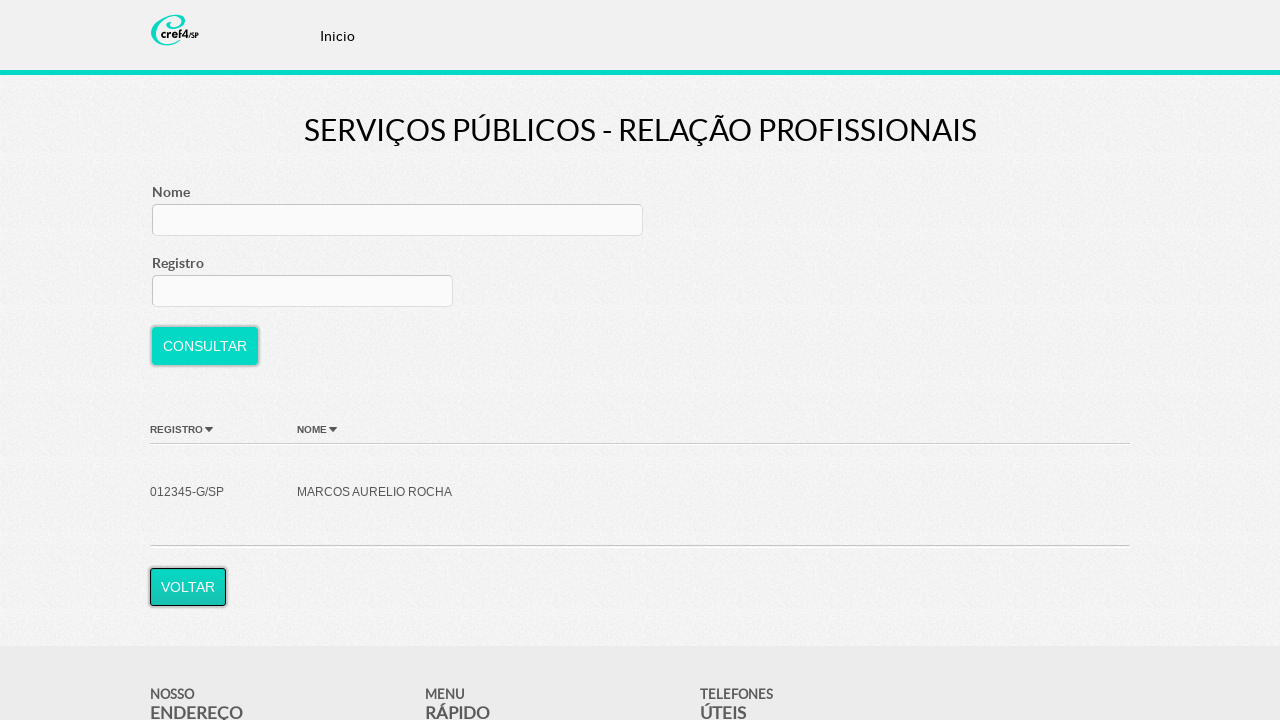

Search results displayed successfully
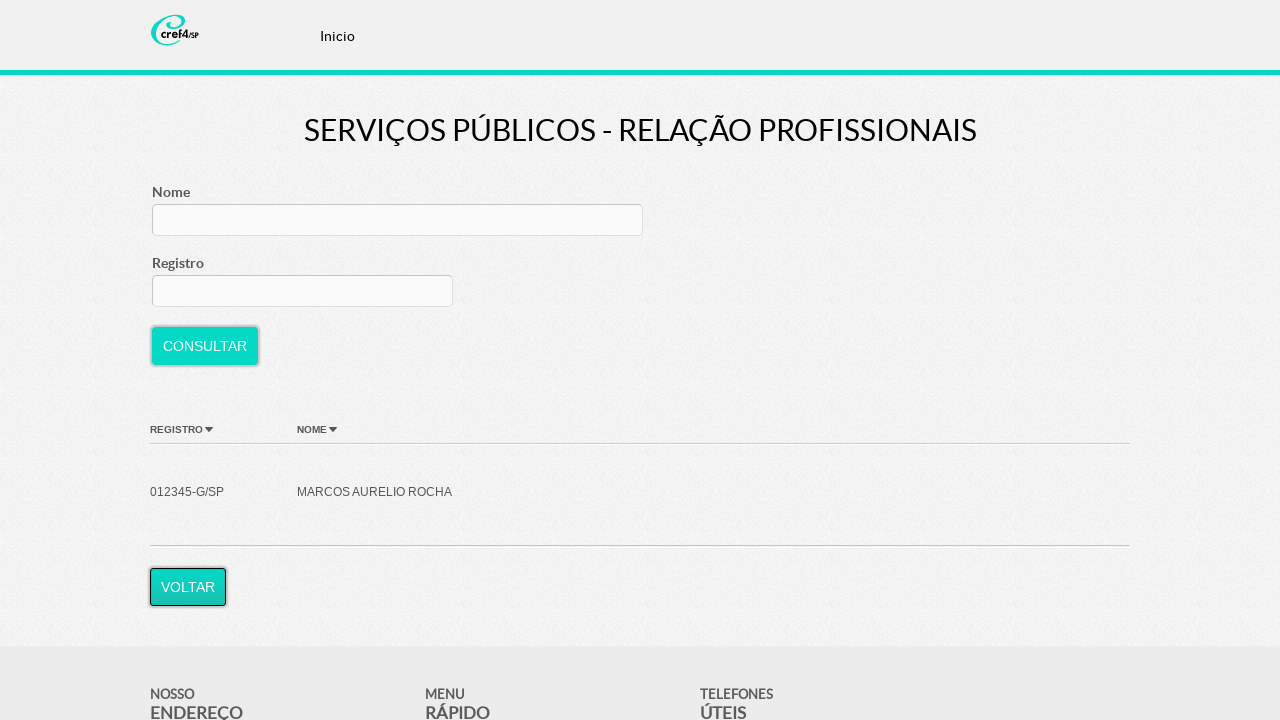

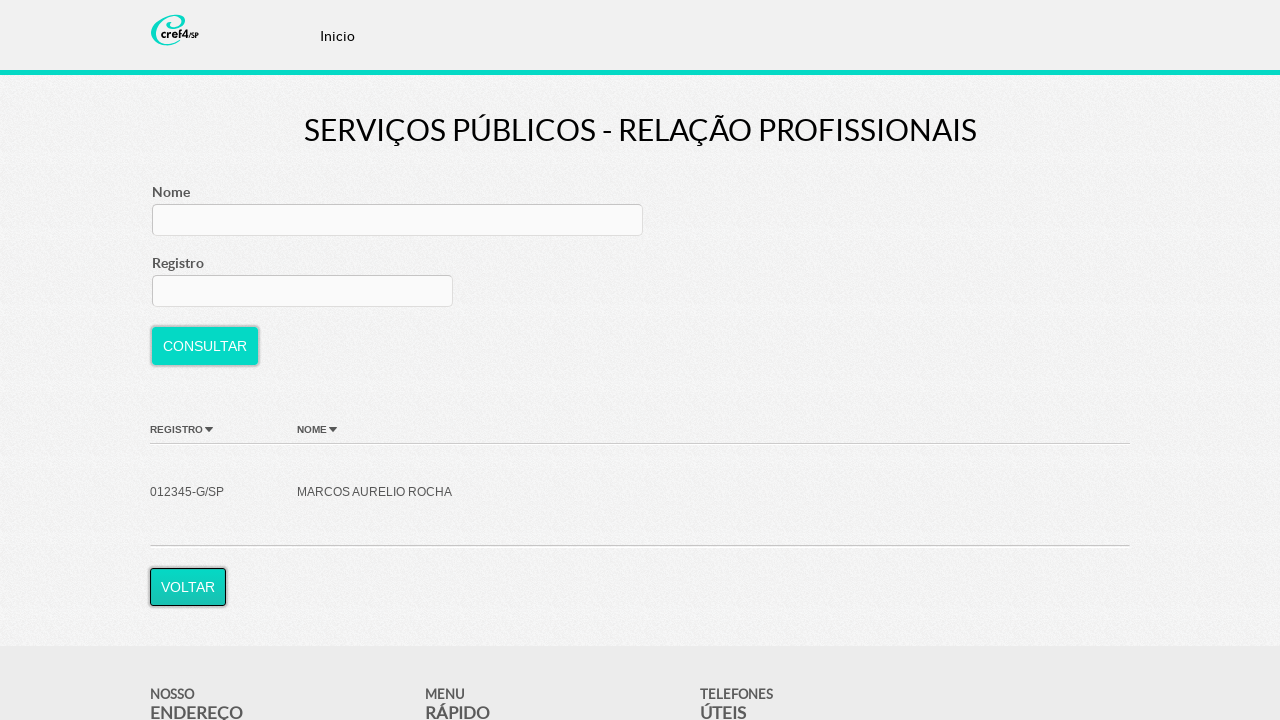